Tests an e-commerce grocery site by searching for products containing "ca", adding items to cart including Cashews, verifying the brand name, and proceeding to checkout.

Starting URL: https://rahulshettyacademy.com/seleniumPractise/#/

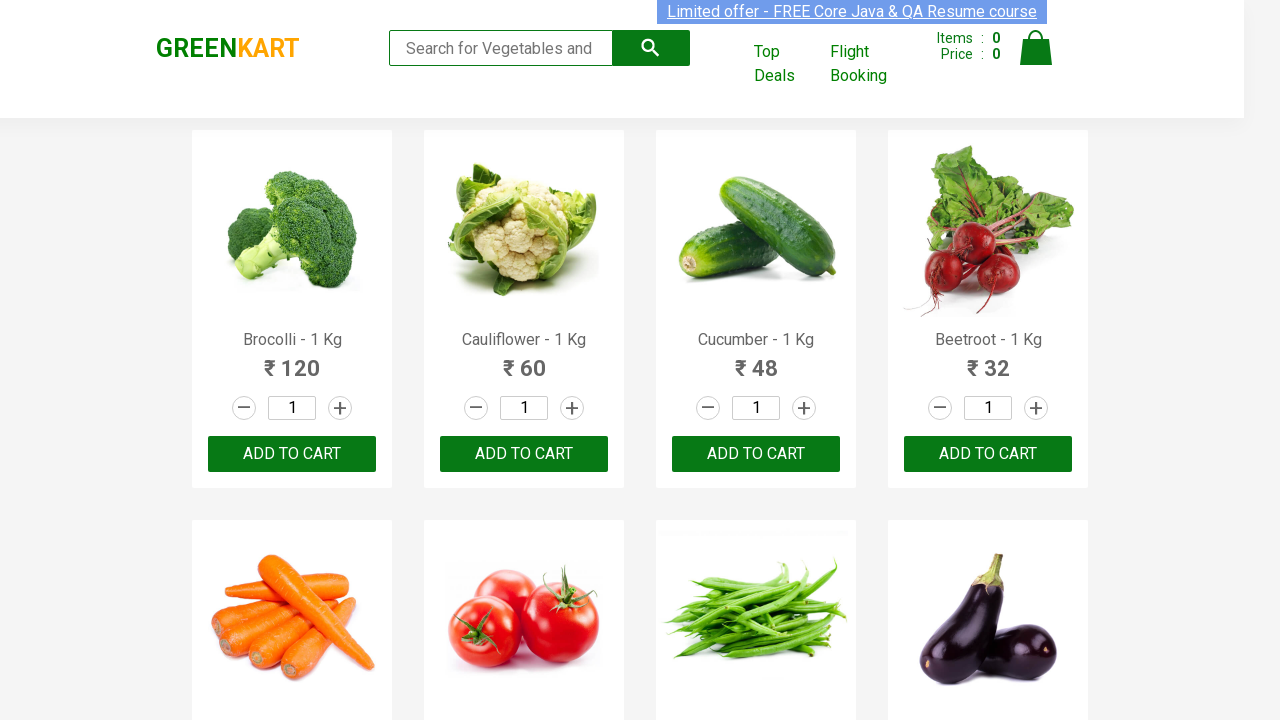

Filled search field with 'ca' to filter products on form input
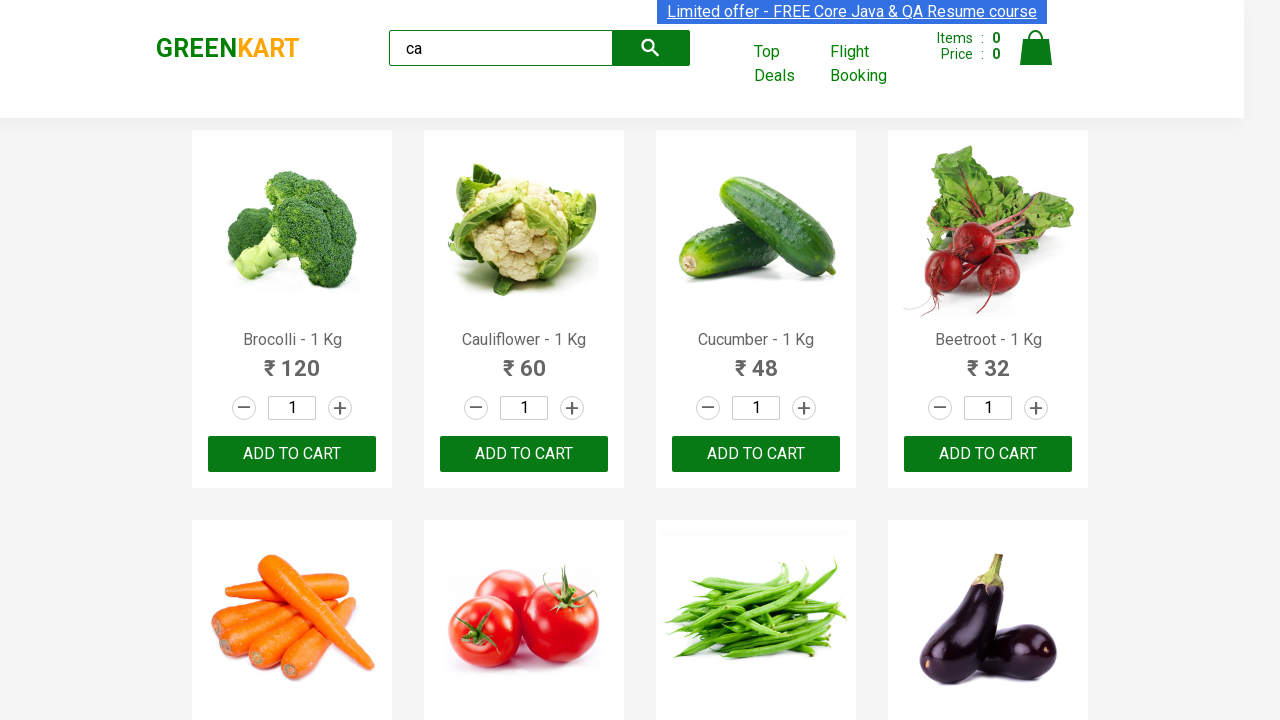

Waited for filtered products to load
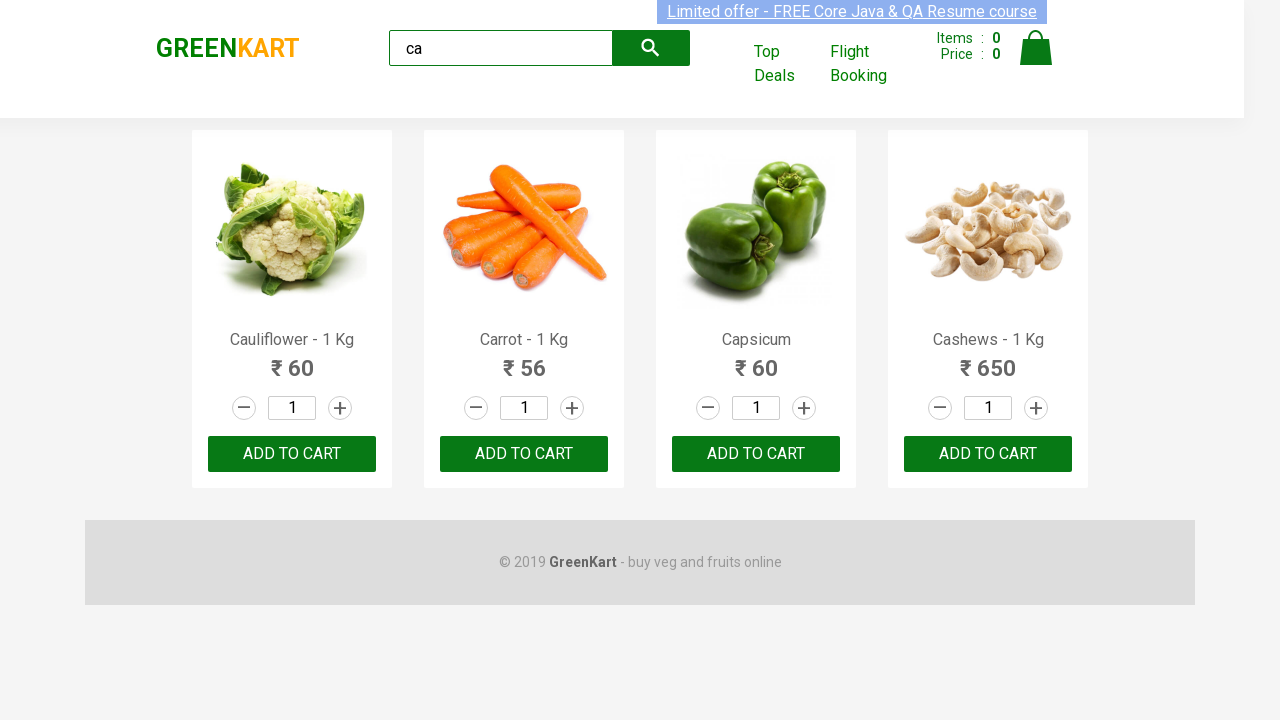

Clicked 'ADD TO CART' on third visible product at (756, 454) on .products .product >> nth=2 >> text=ADD TO CART
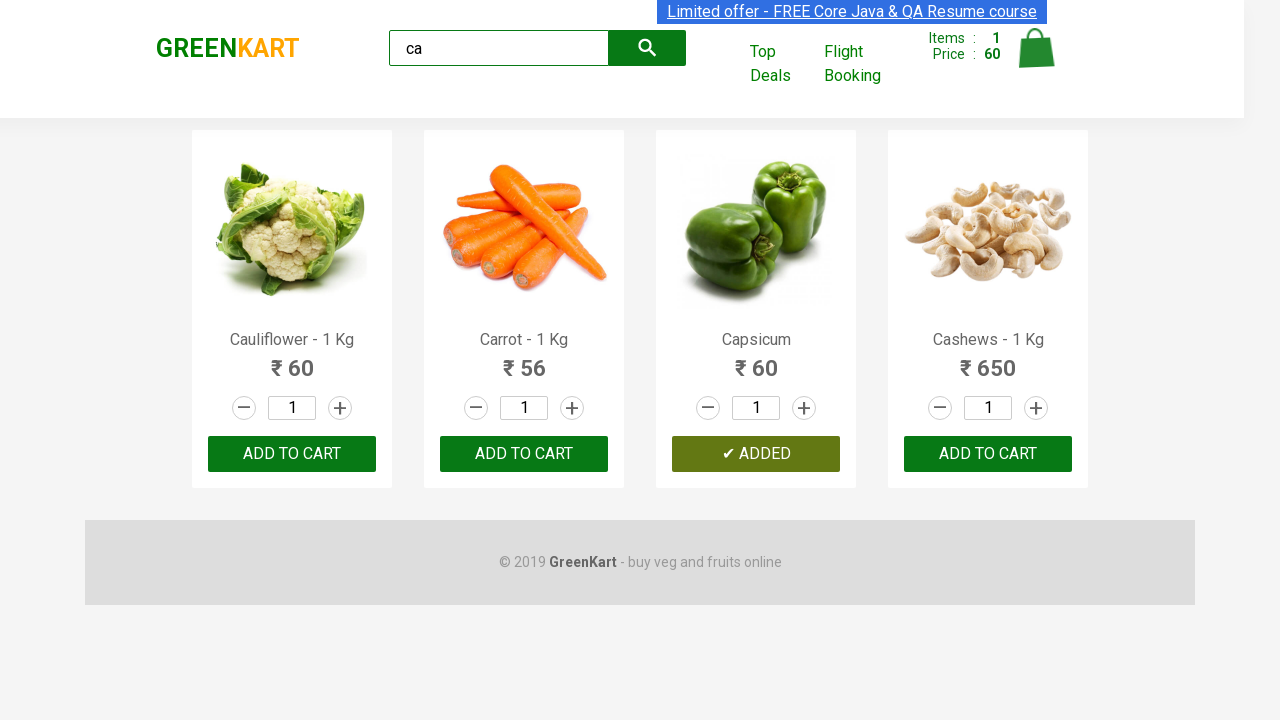

Found and clicked 'ADD TO CART' for Cashews product at index 3 at (988, 454) on .products .product >> nth=3 >> button
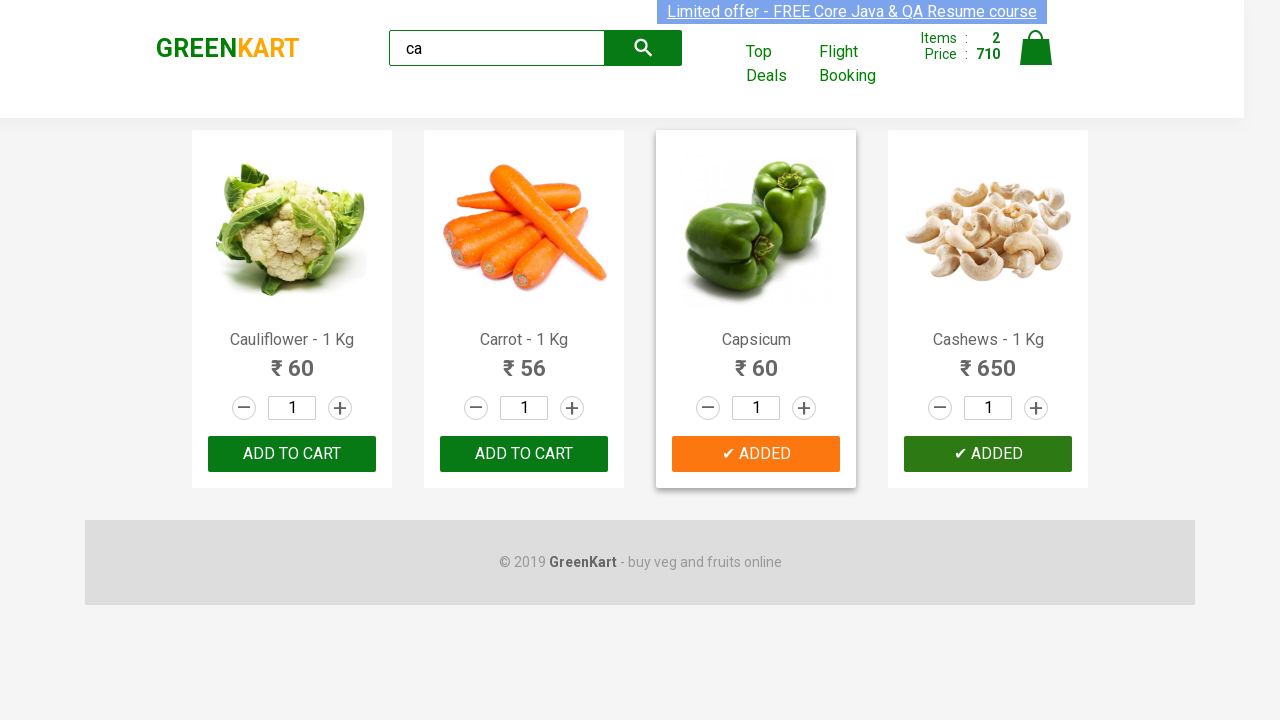

Verified brand name element is present
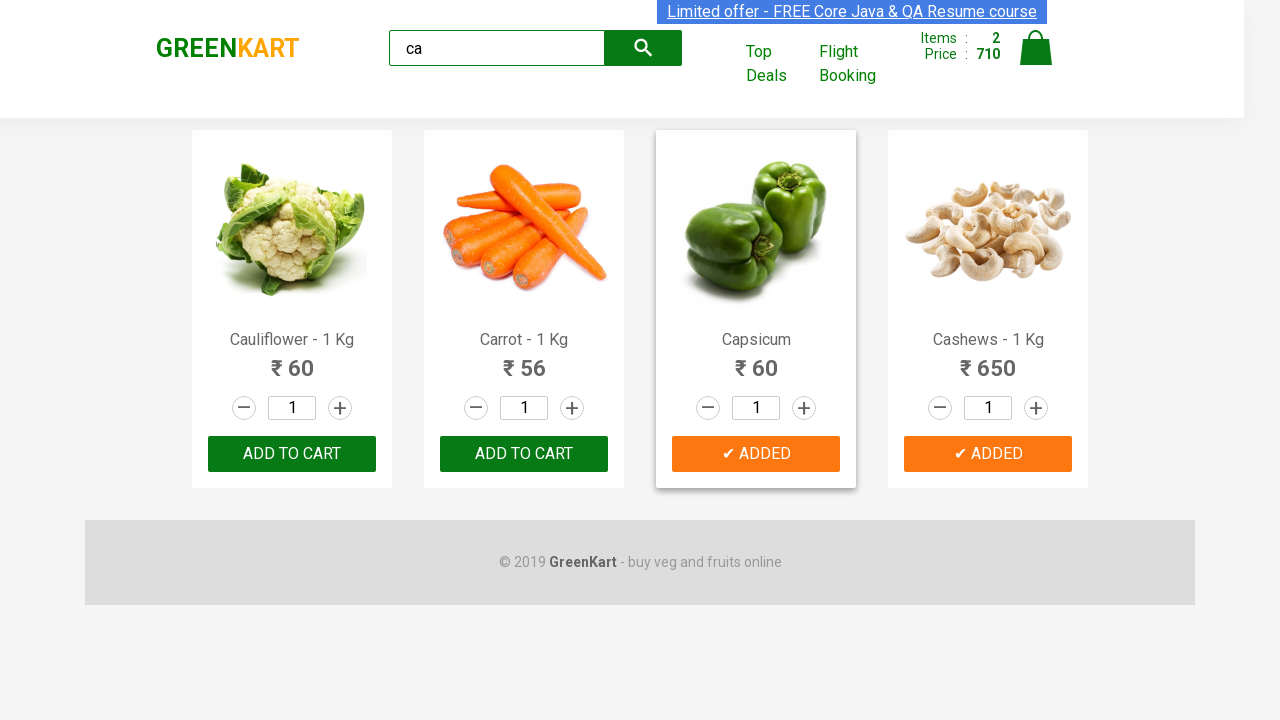

Clicked cart icon to open cart preview at (1036, 48) on .cart-icon > img
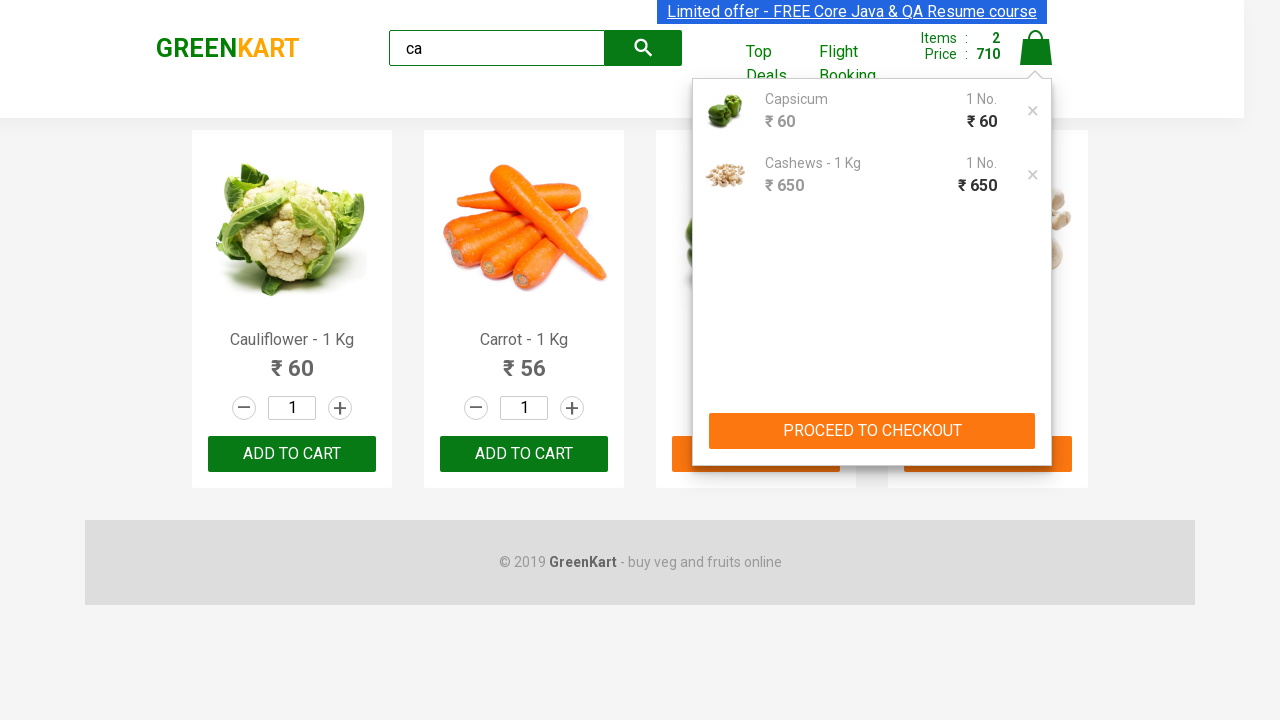

Waited for active cart preview to appear
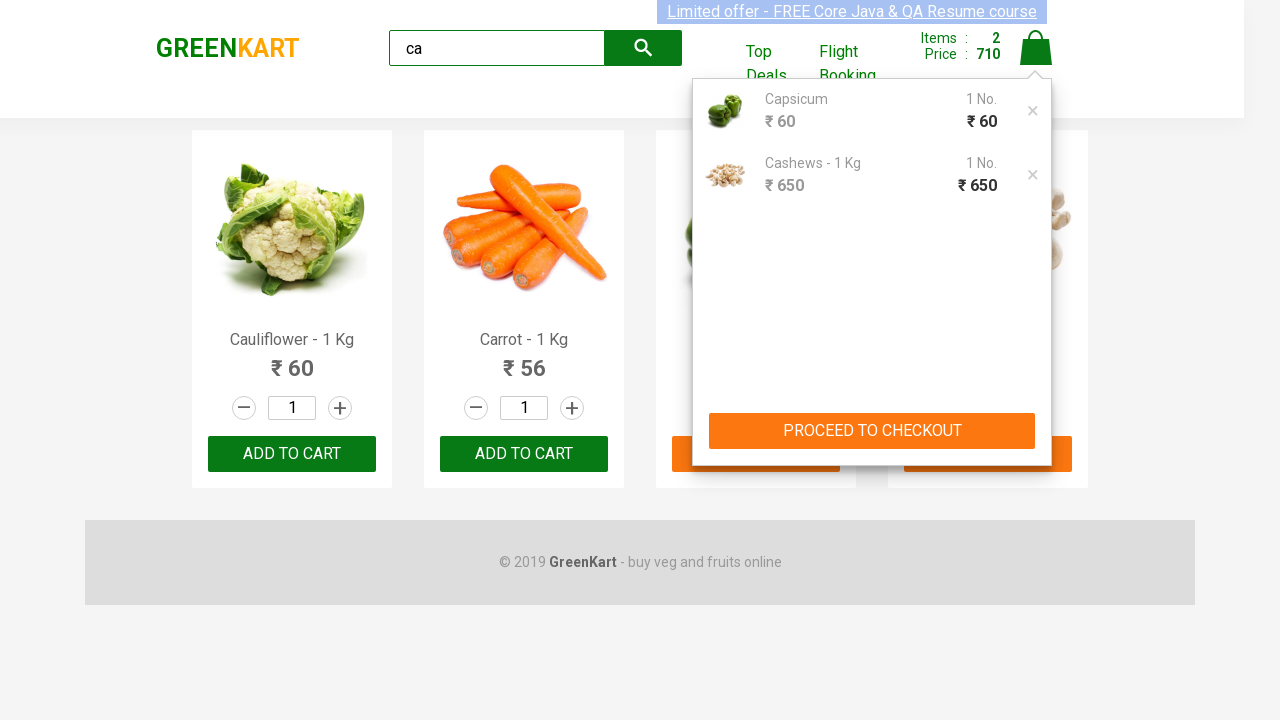

Clicked proceed to checkout button at (872, 431) on .cart-preview.active .action-block button
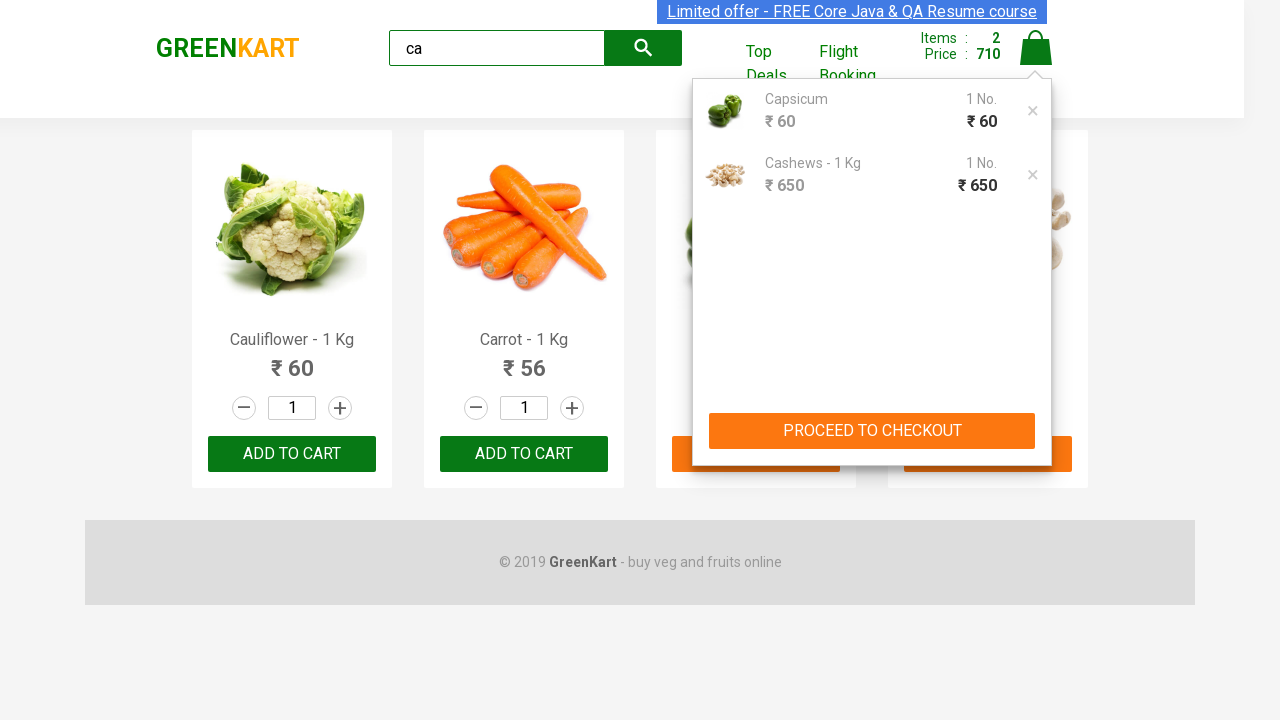

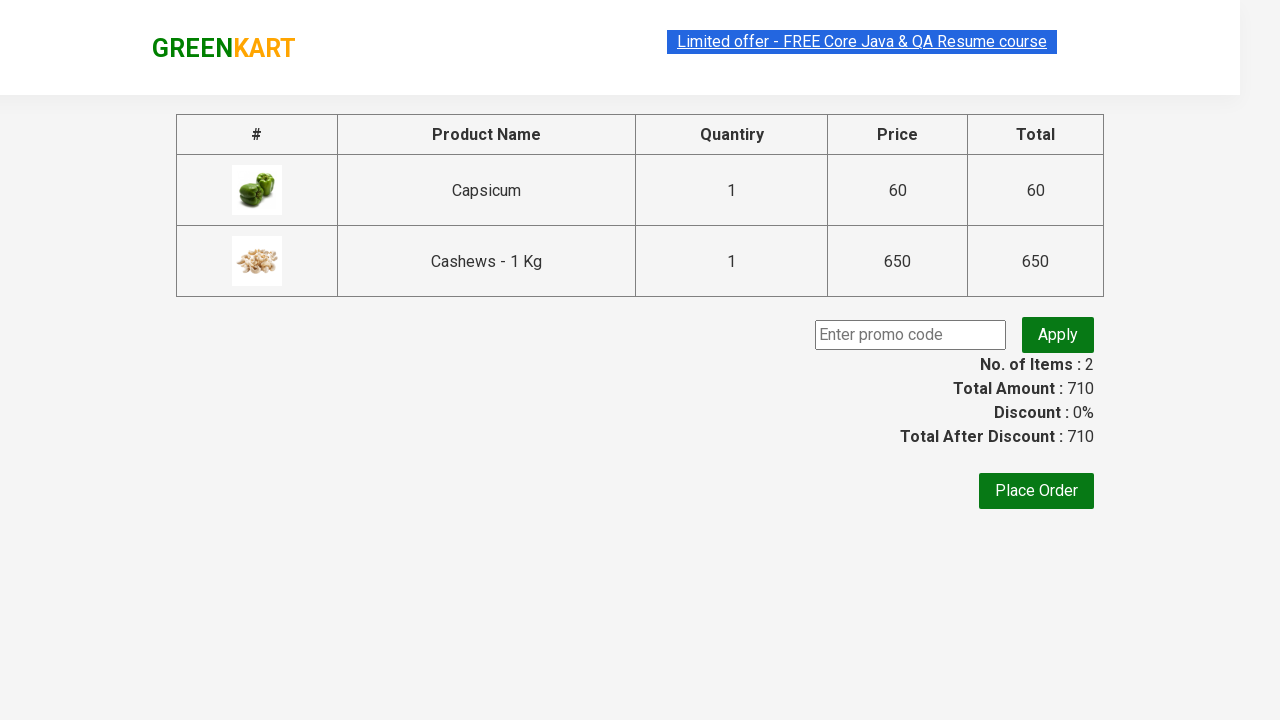